Tests a right-click (context click) action by right-clicking the "Right Click Me" button and verifying the success message appears

Starting URL: https://demoqa.com/buttons

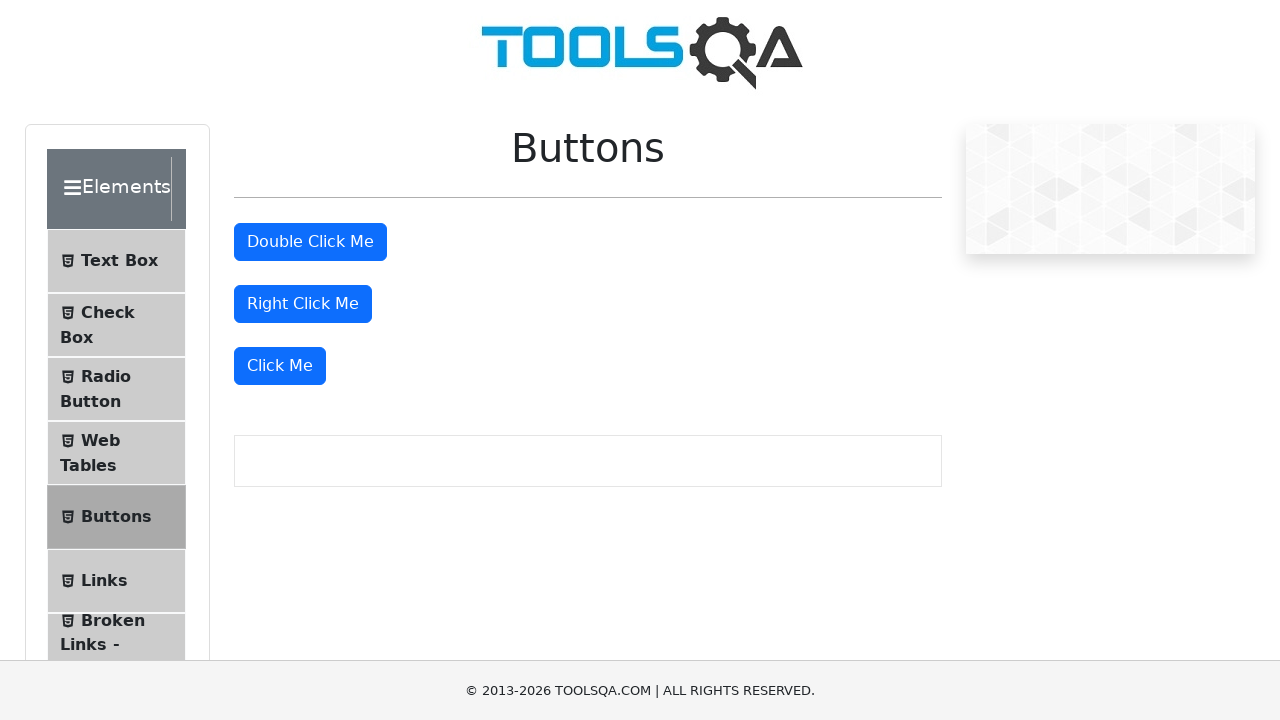

Right-clicked the 'Right Click Me' button at (303, 304) on //button[text()='Right Click Me']
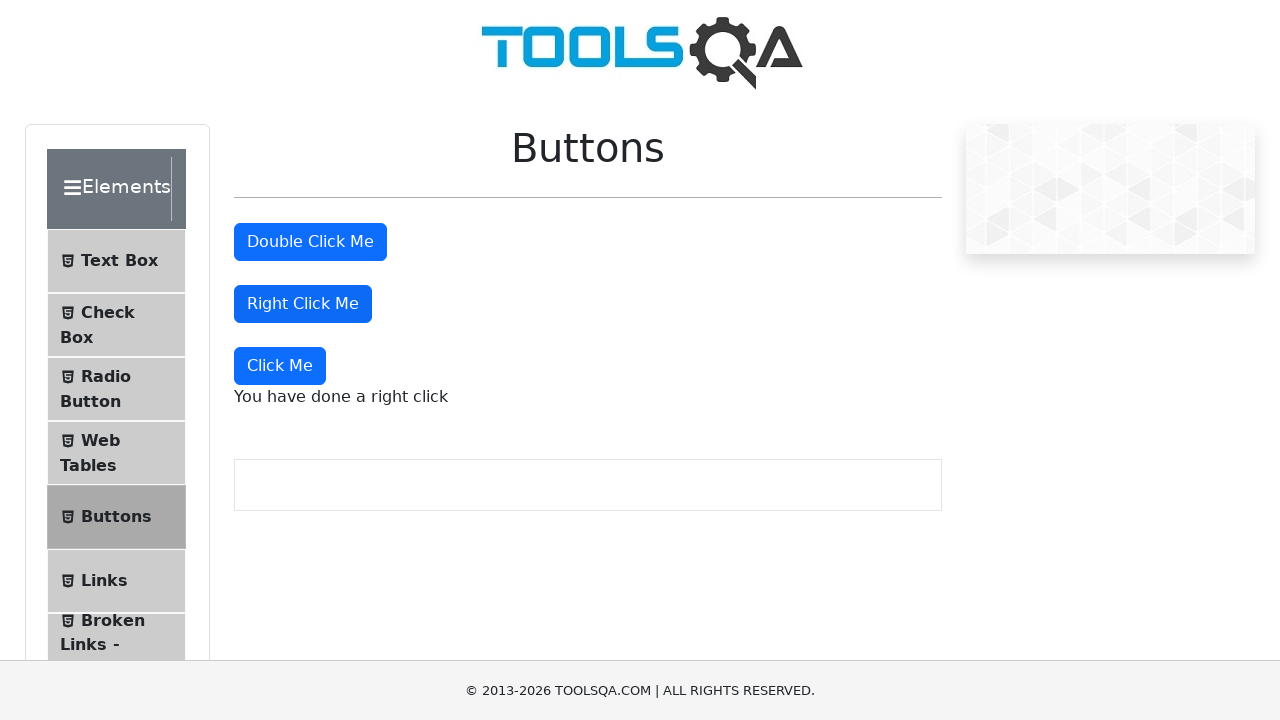

Right-click success message element loaded
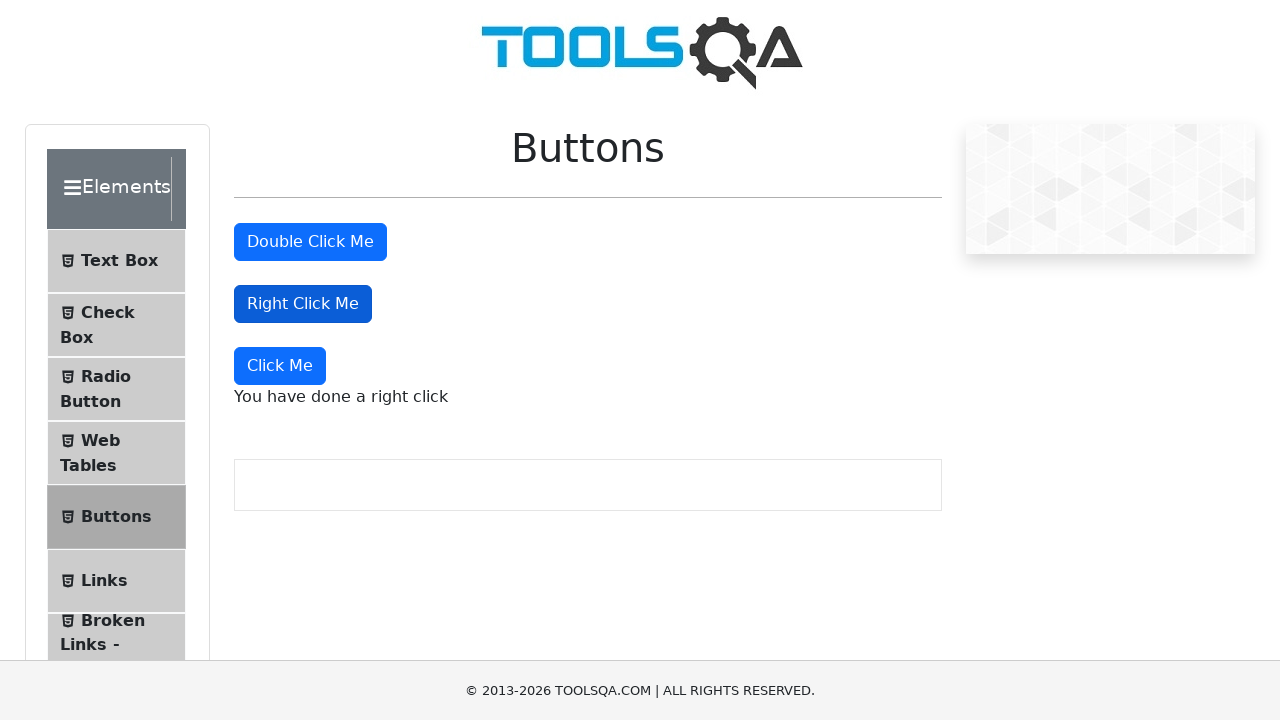

Retrieved right-click success message text
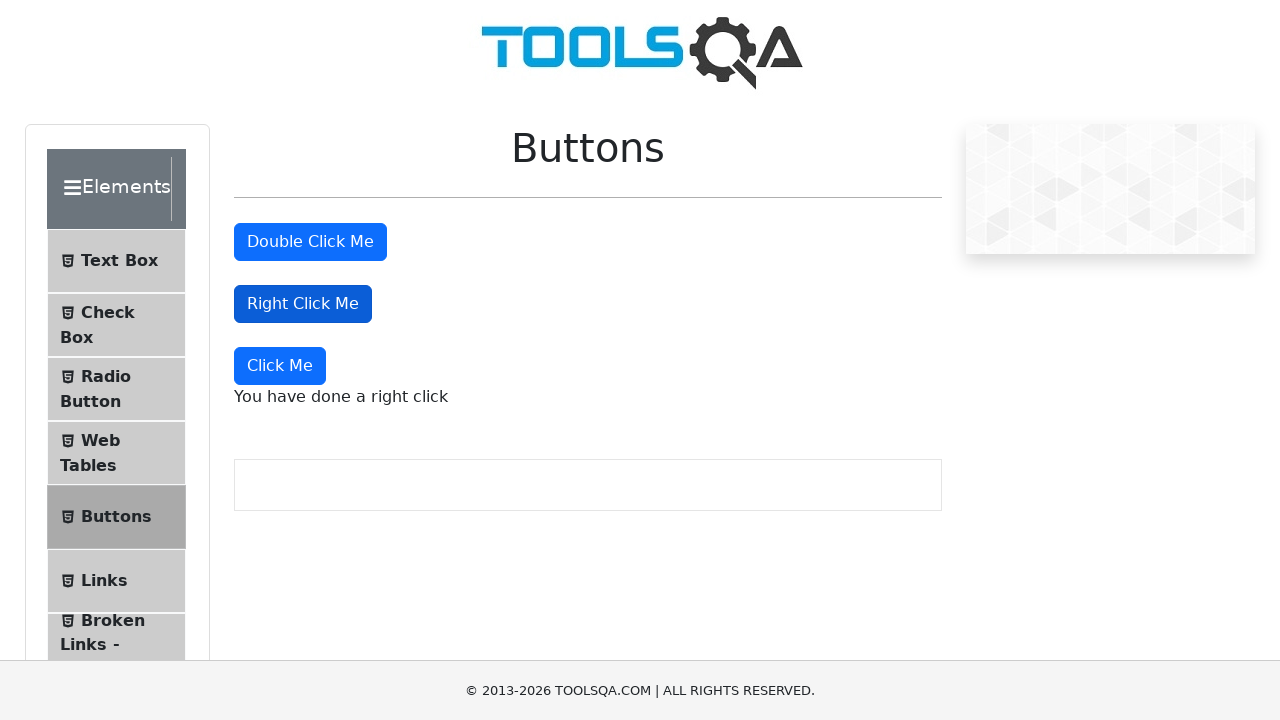

Verified success message equals 'You have done a right click'
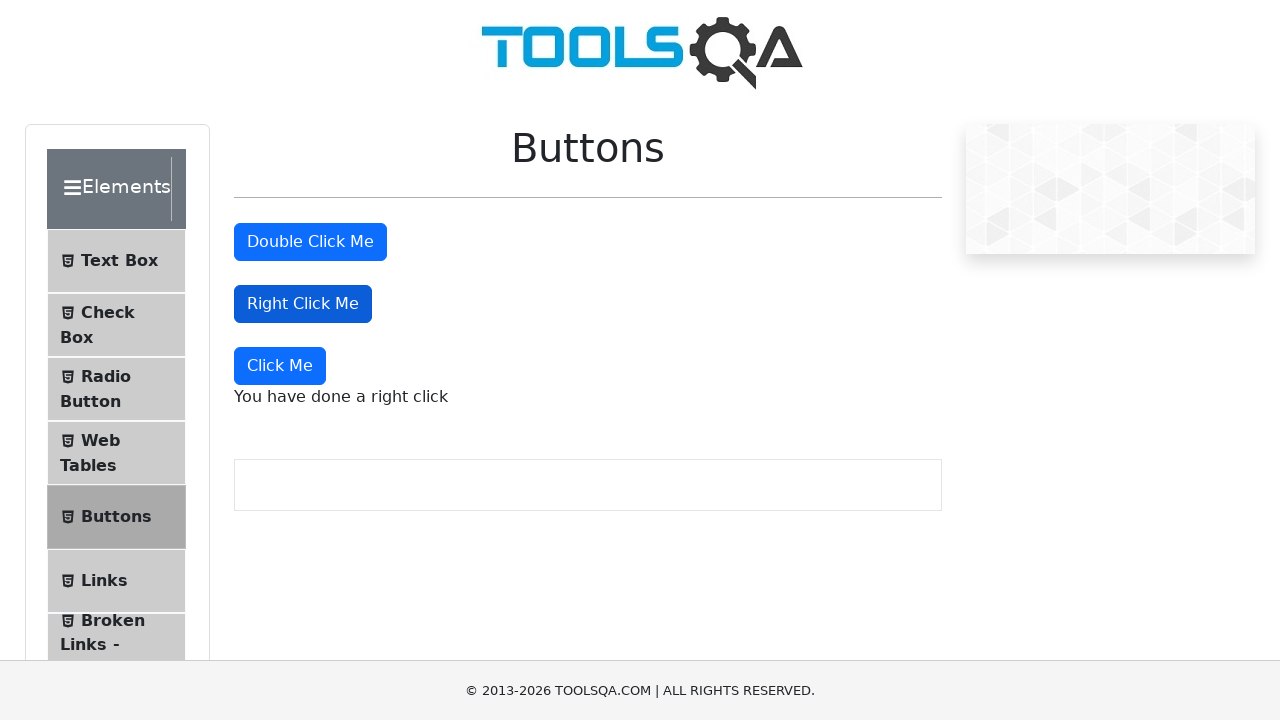

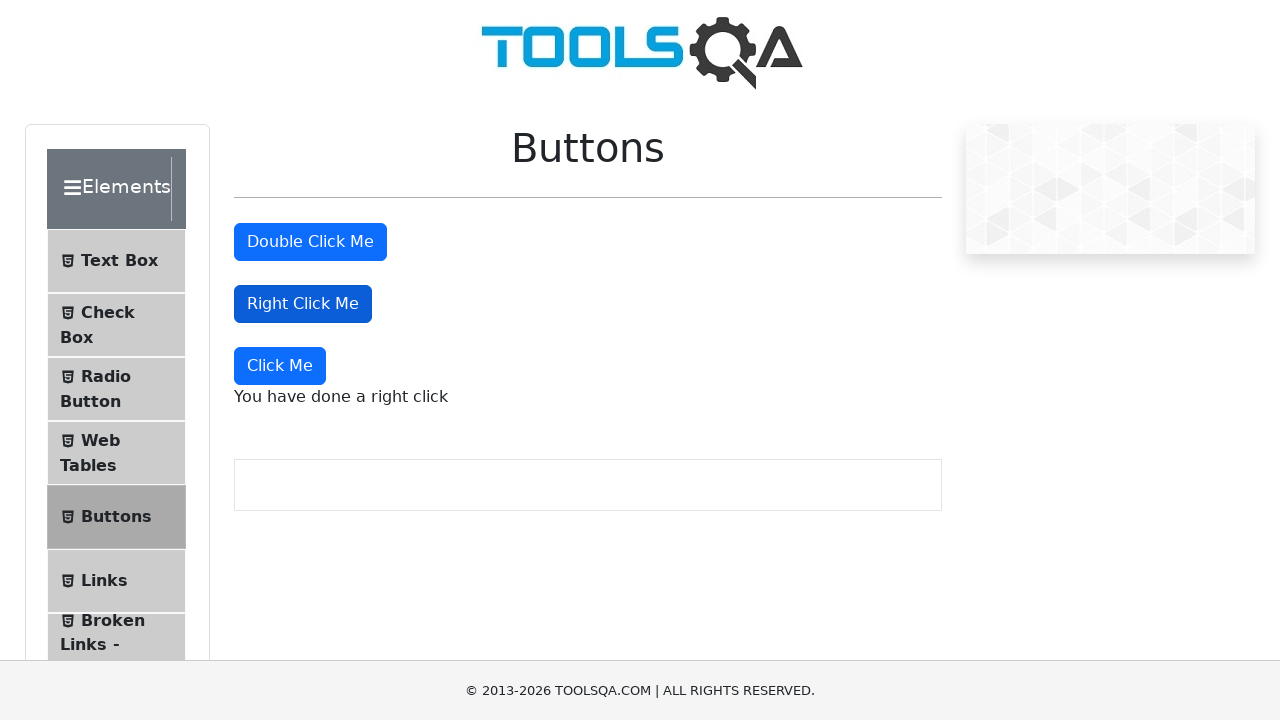